Opens the Flipkart e-commerce website and maximizes the browser window to verify the page loads successfully.

Starting URL: https://www.flipkart.com

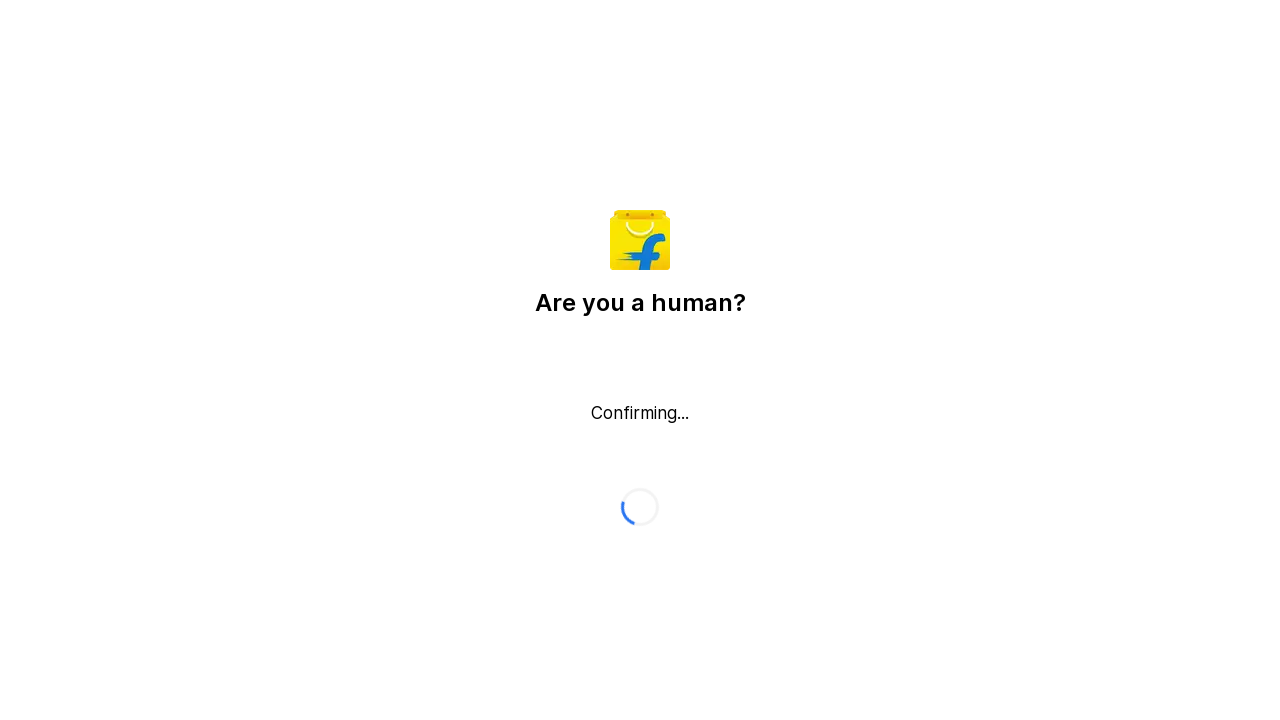

Set viewport size to 1920x1080 to maximize browser window
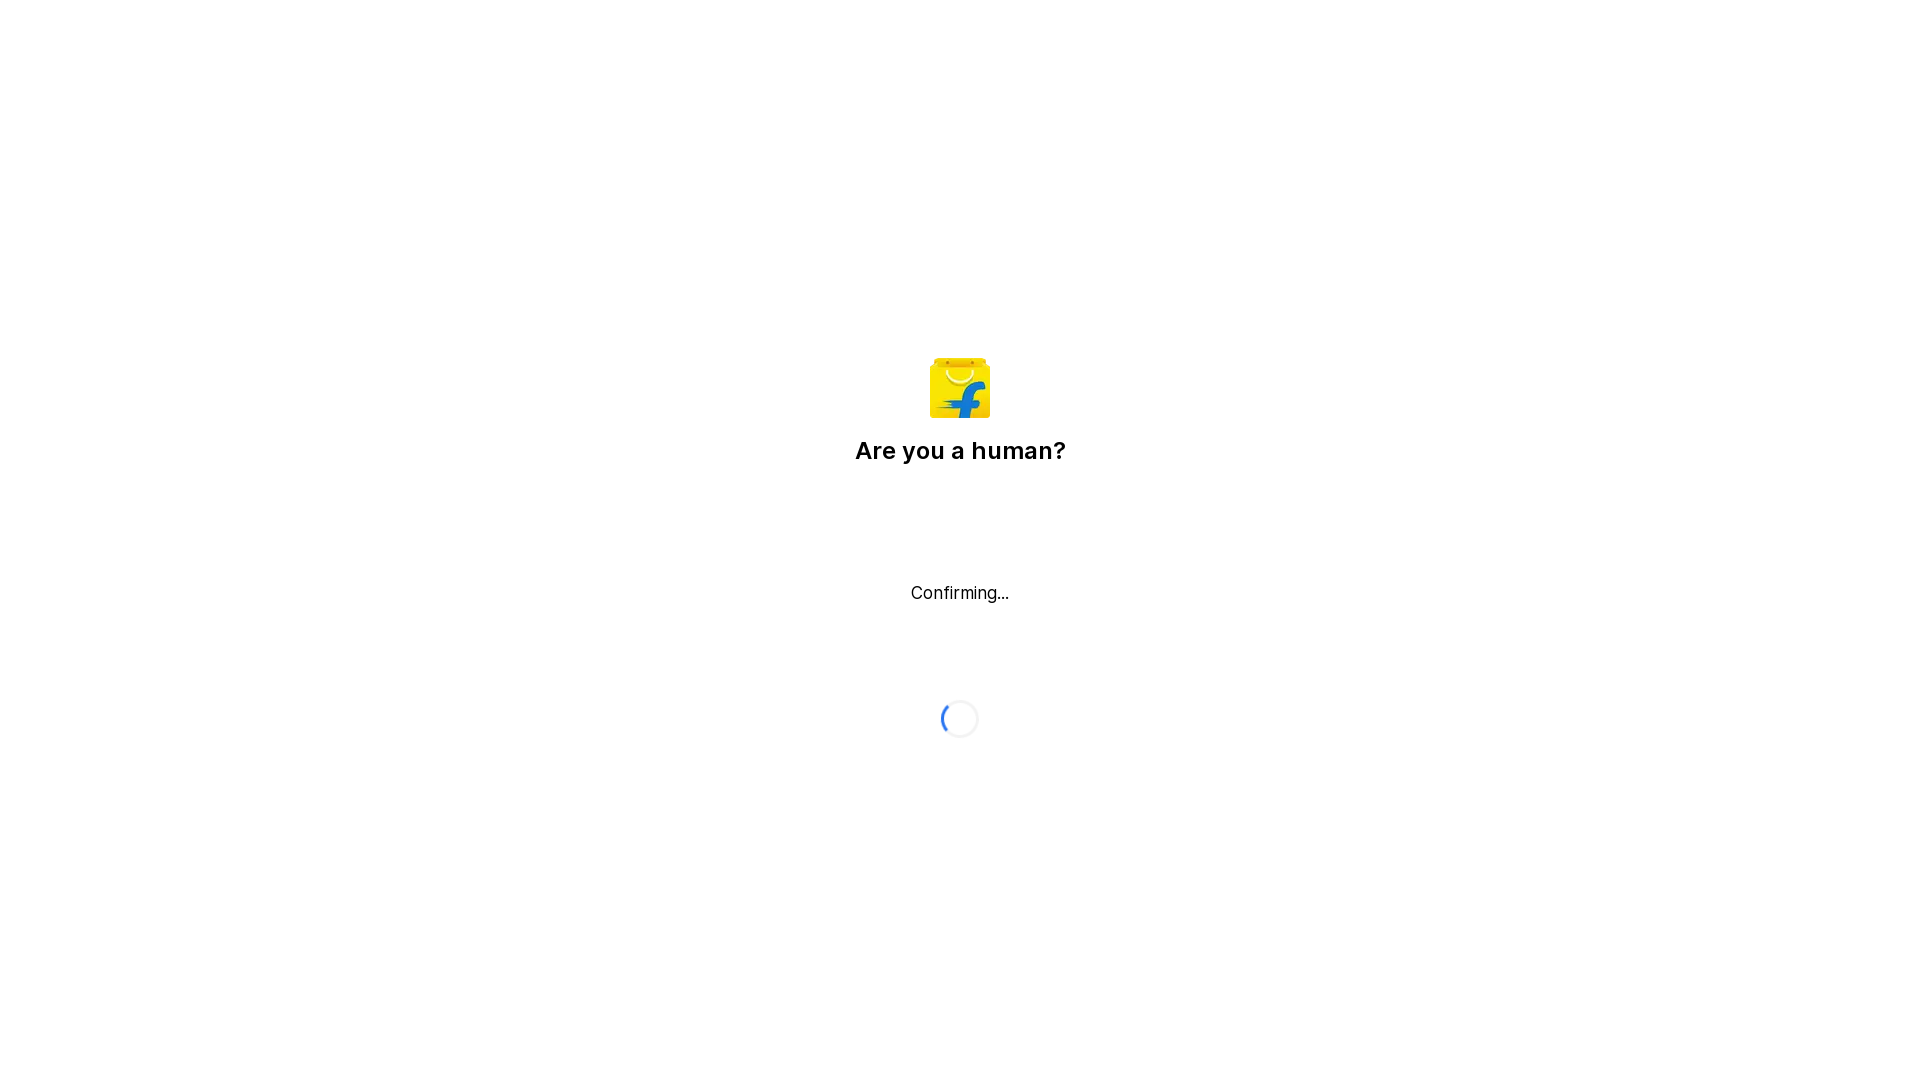

Flipkart page loaded successfully with DOM content ready
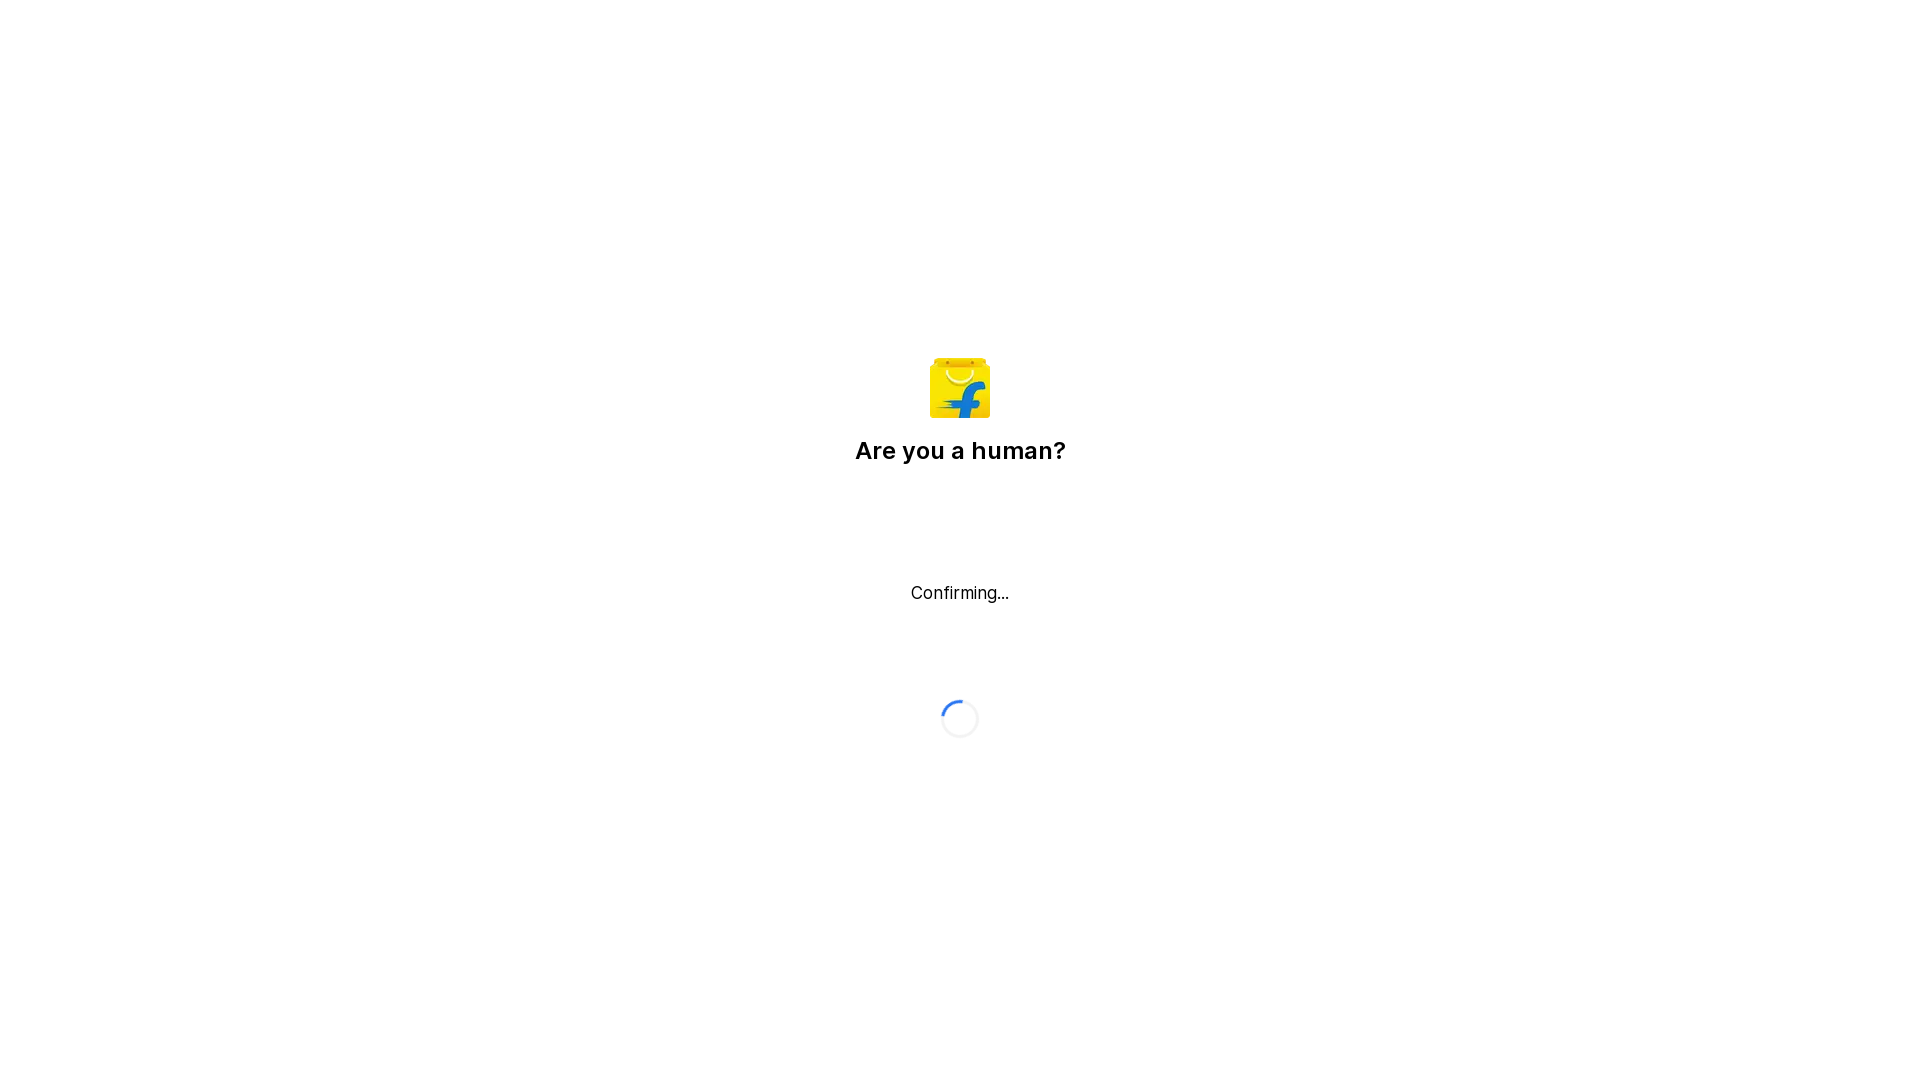

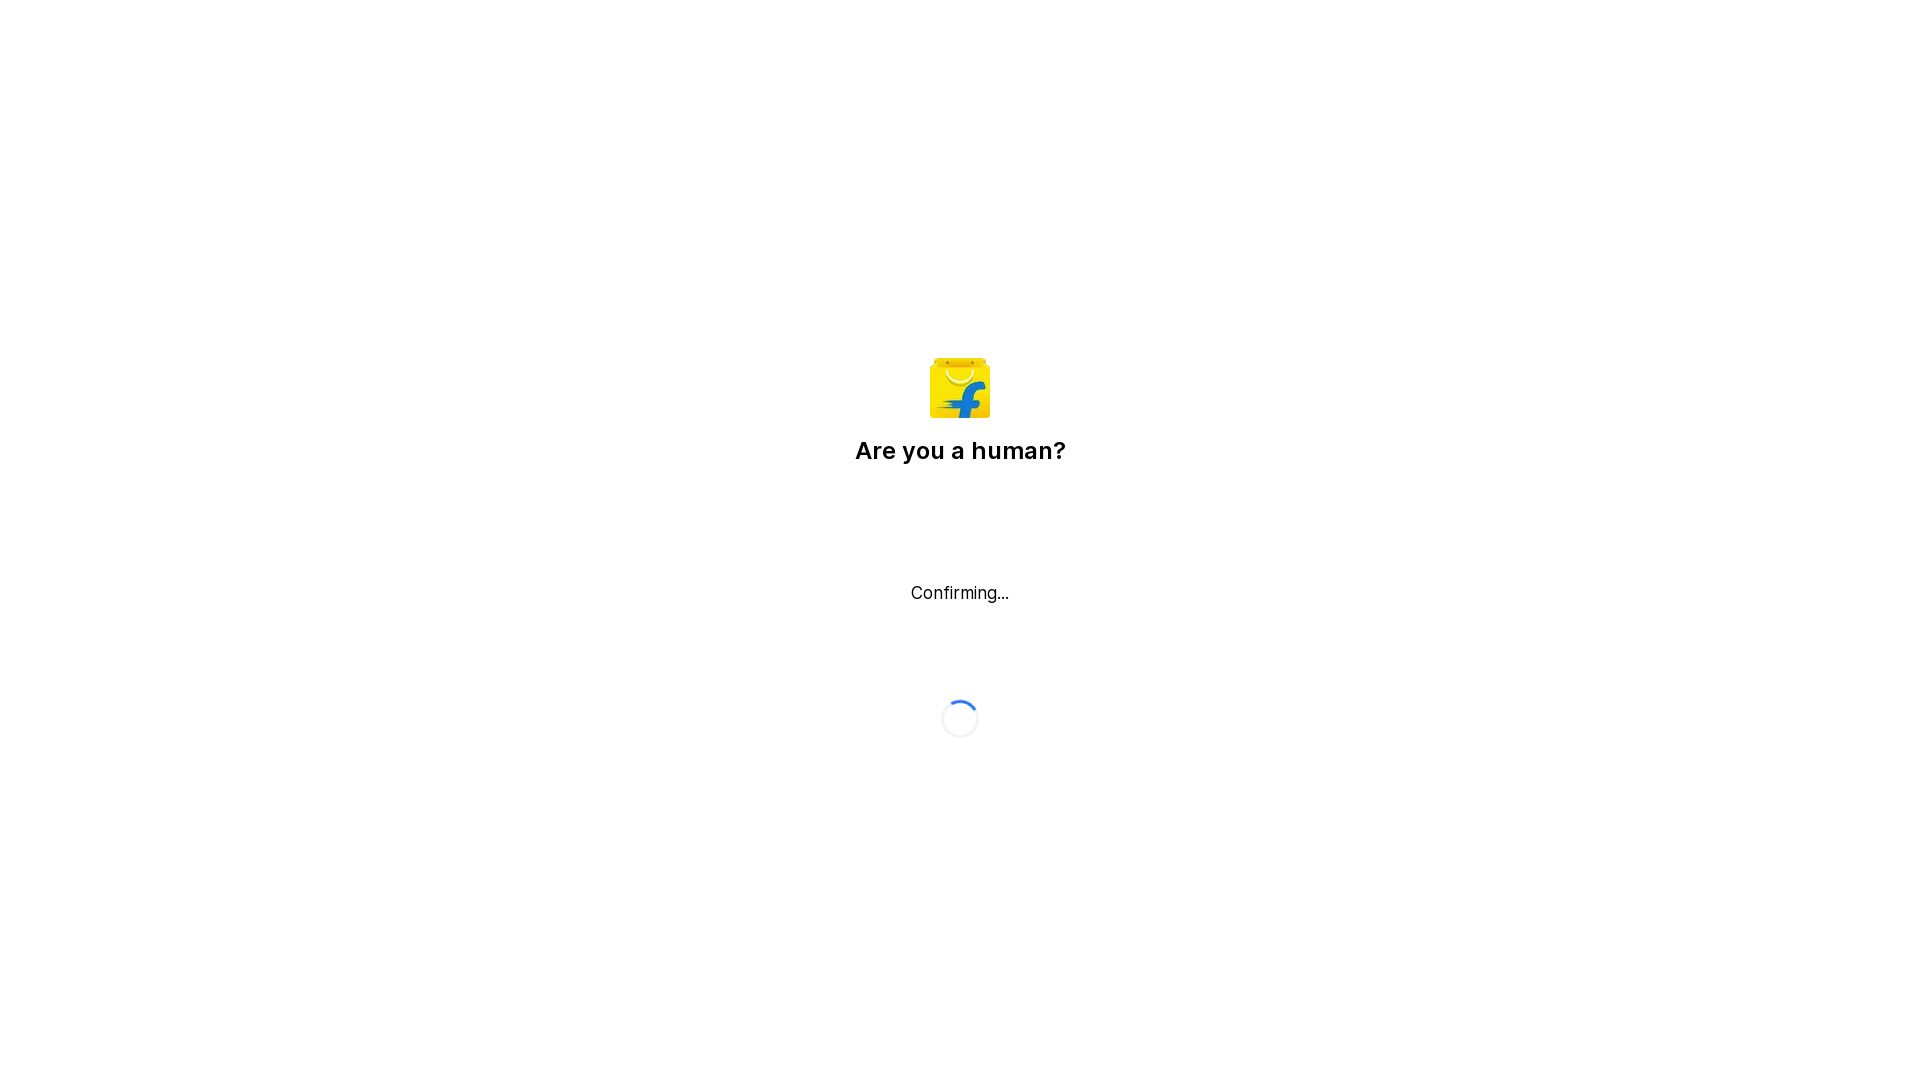